Tests filling in the password field in the registration form

Starting URL: https://demo.automationtesting.in/Register.html

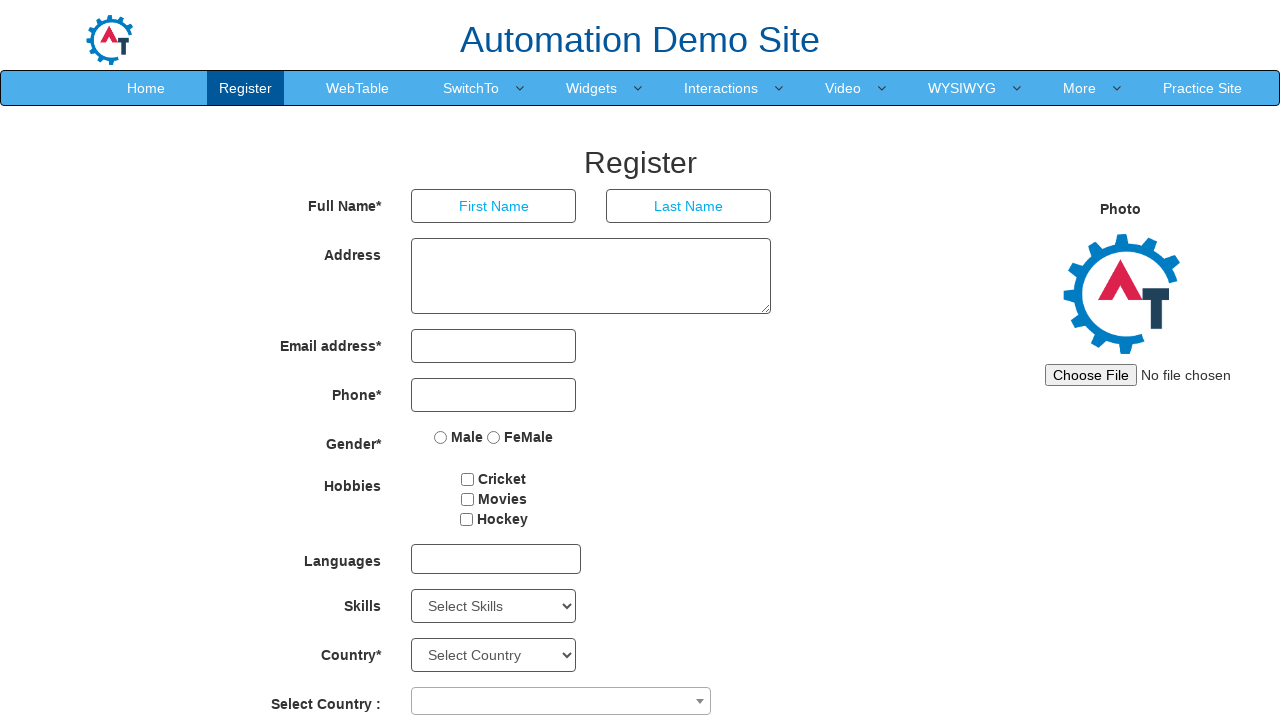

Located password field element
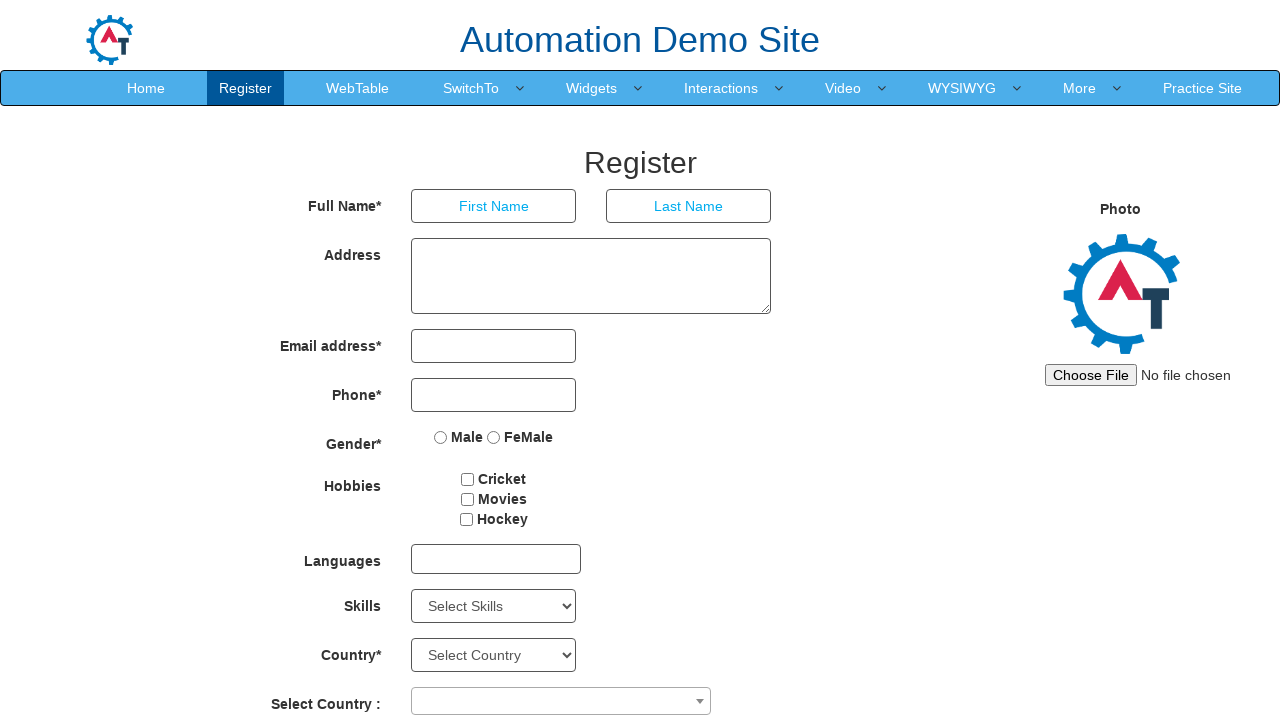

Scrolled password field into view
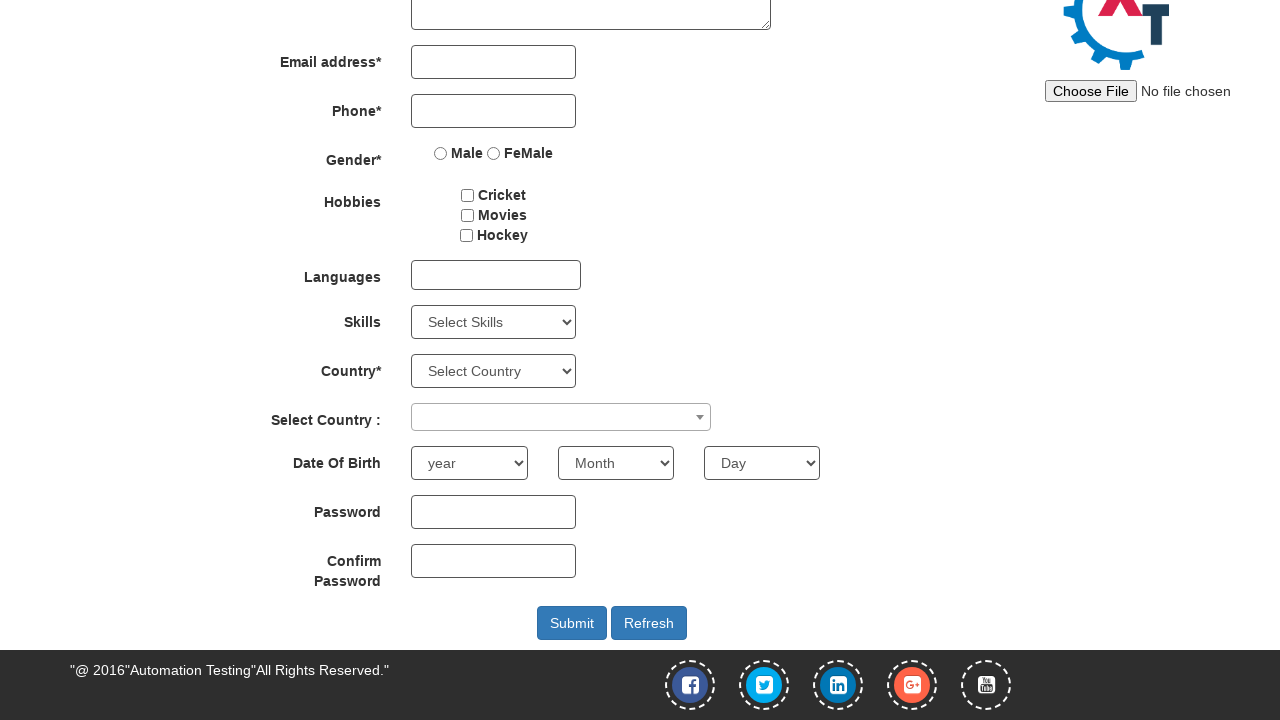

Filled password field with 'SecurePass456!' on #firstpassword
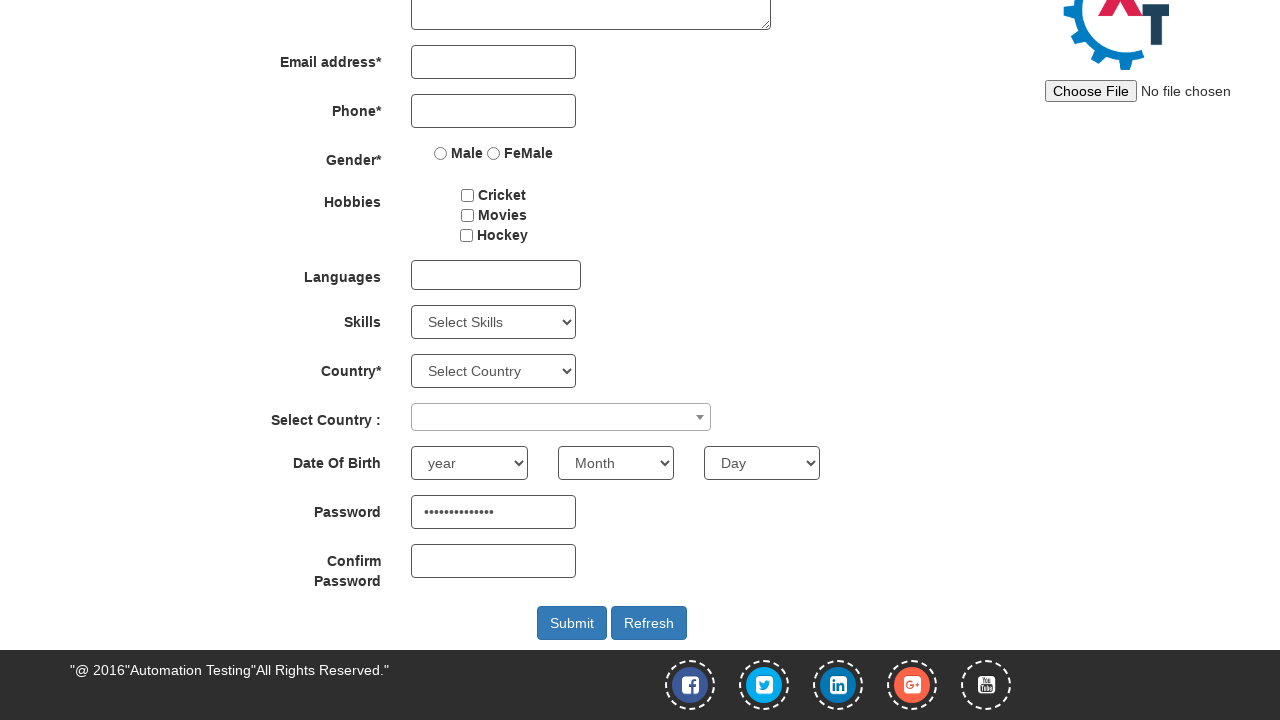

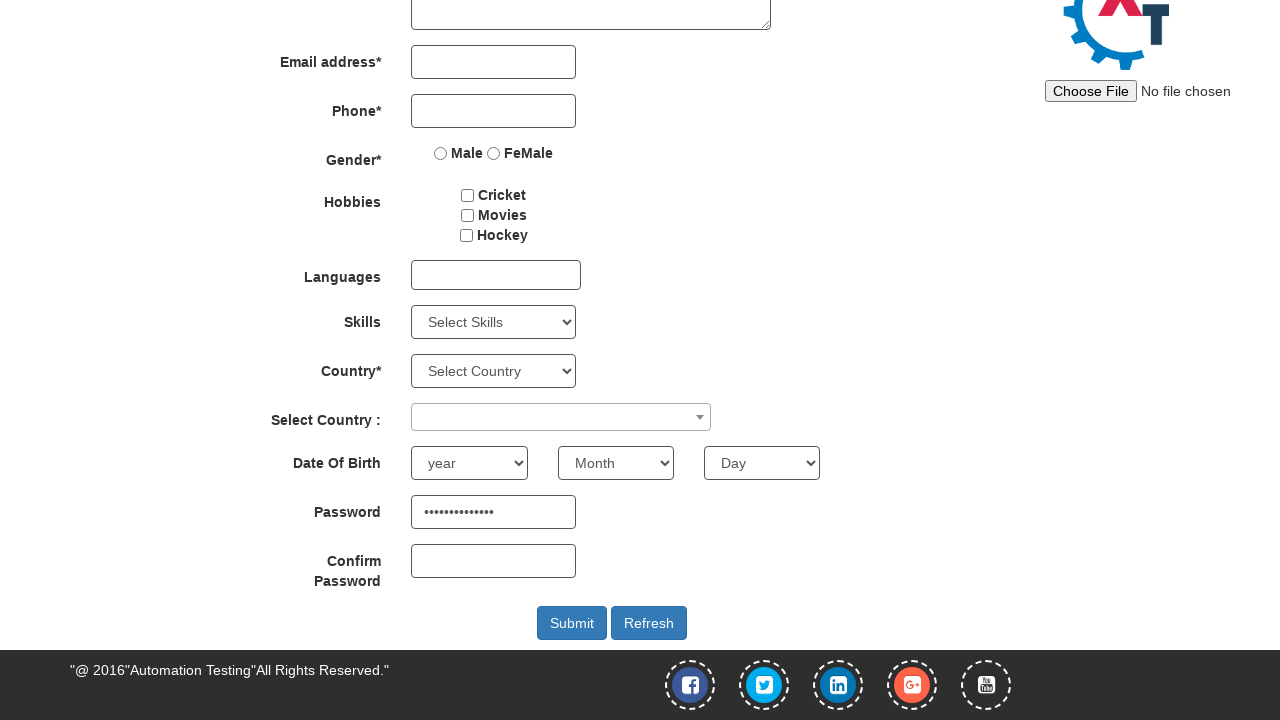